Tests autocomplete suggestion dropdown by typing a country name and selecting from suggestions

Starting URL: https://rahulshettyacademy.com/AutomationPractice/

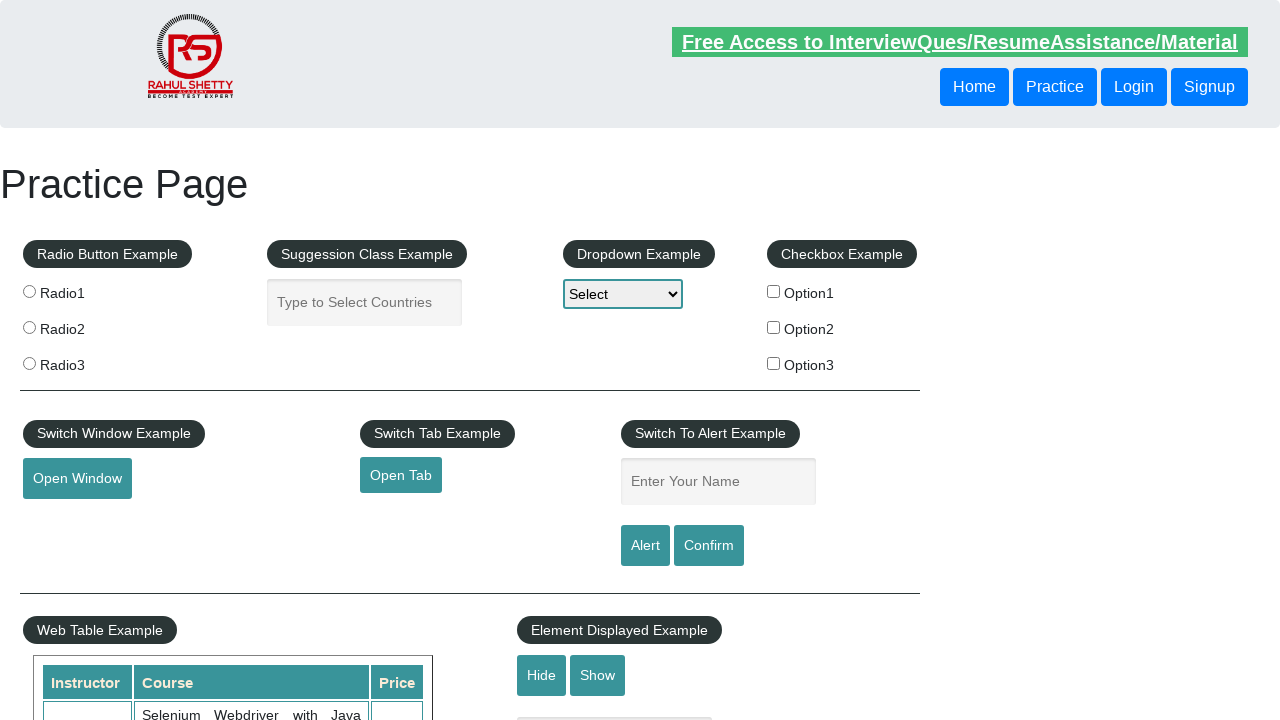

Clicked on autocomplete input field at (365, 302) on #autocomplete
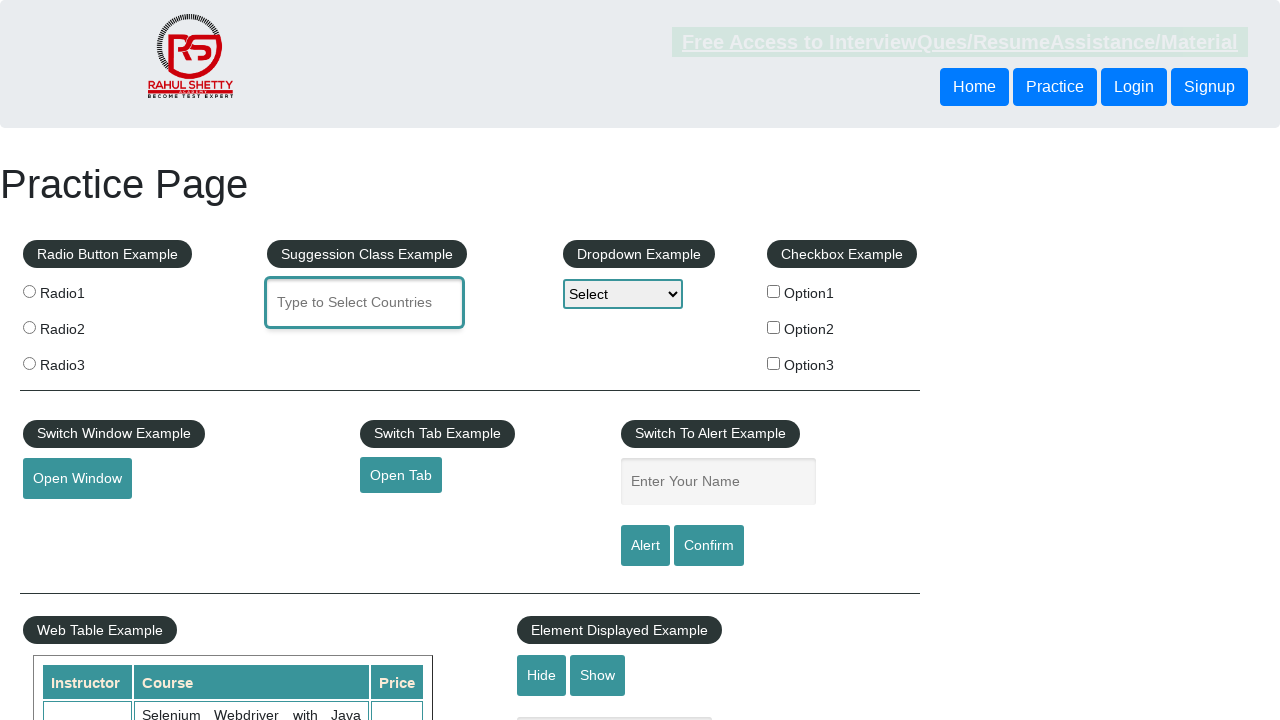

Typed 'india' into autocomplete field on #autocomplete
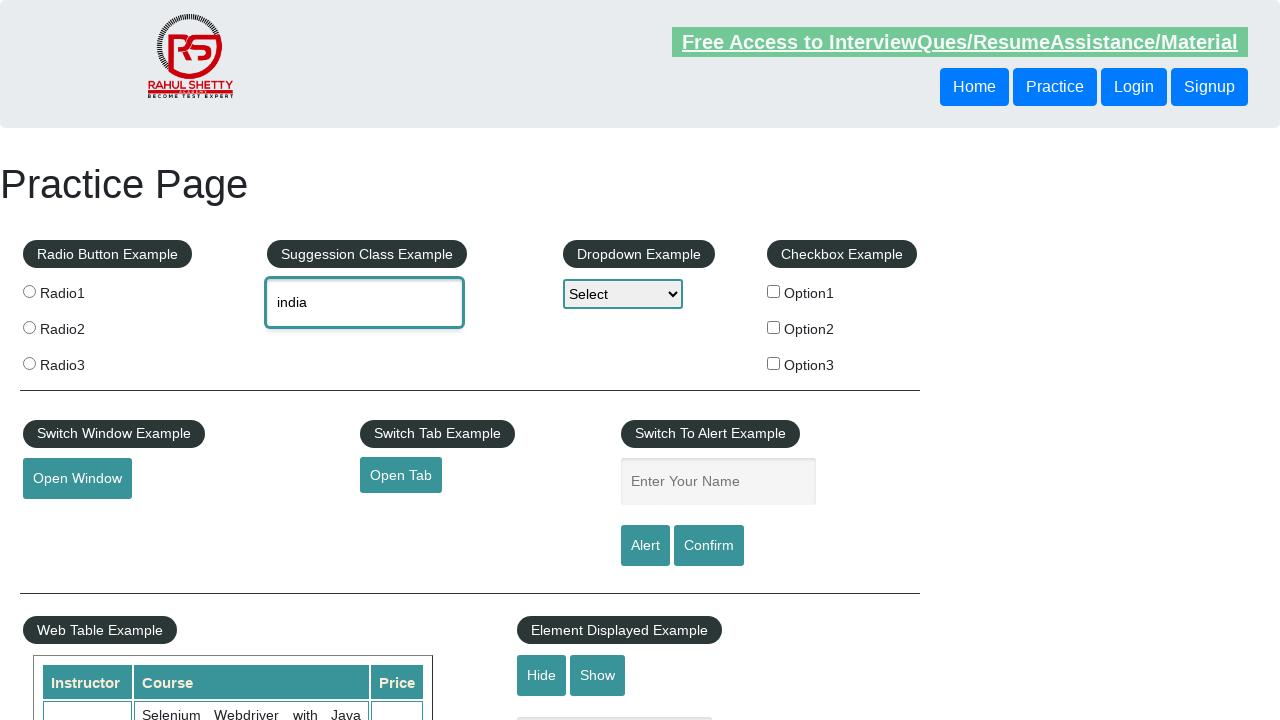

Autocomplete suggestion dropdown appeared
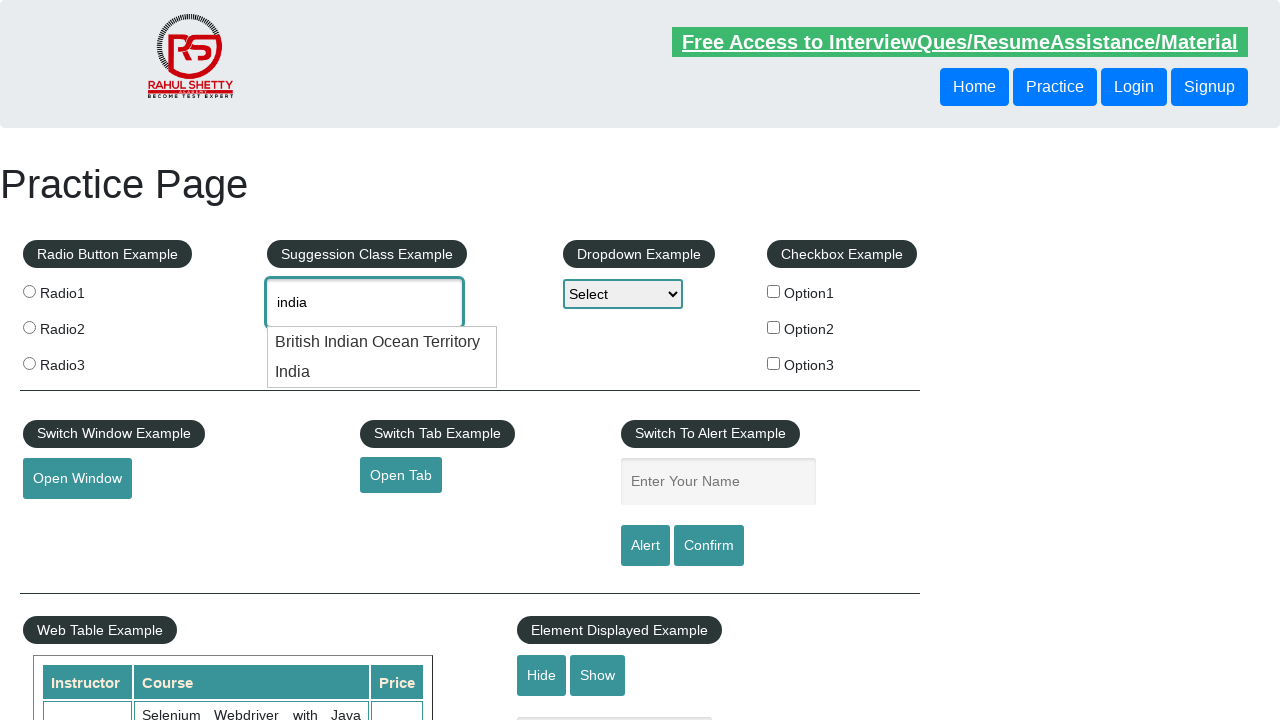

Selected 'India' from autocomplete suggestions at (382, 342) on ul.ui-autocomplete li:has-text('India')
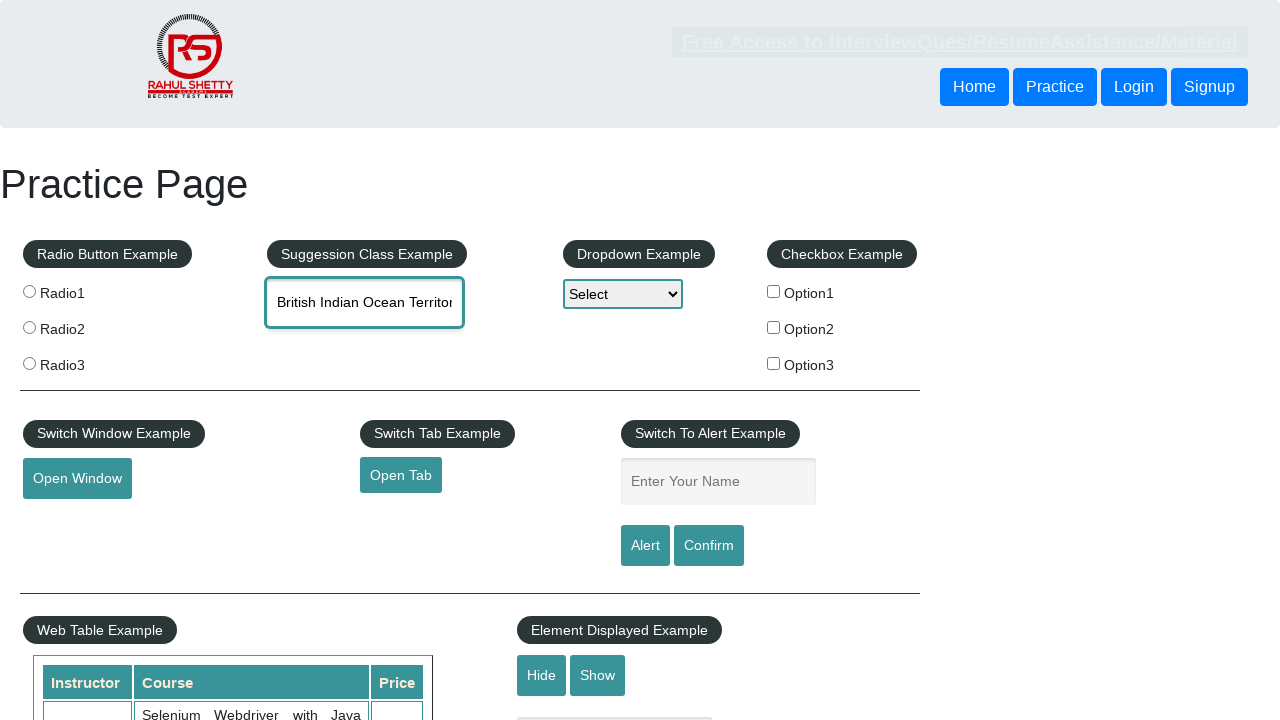

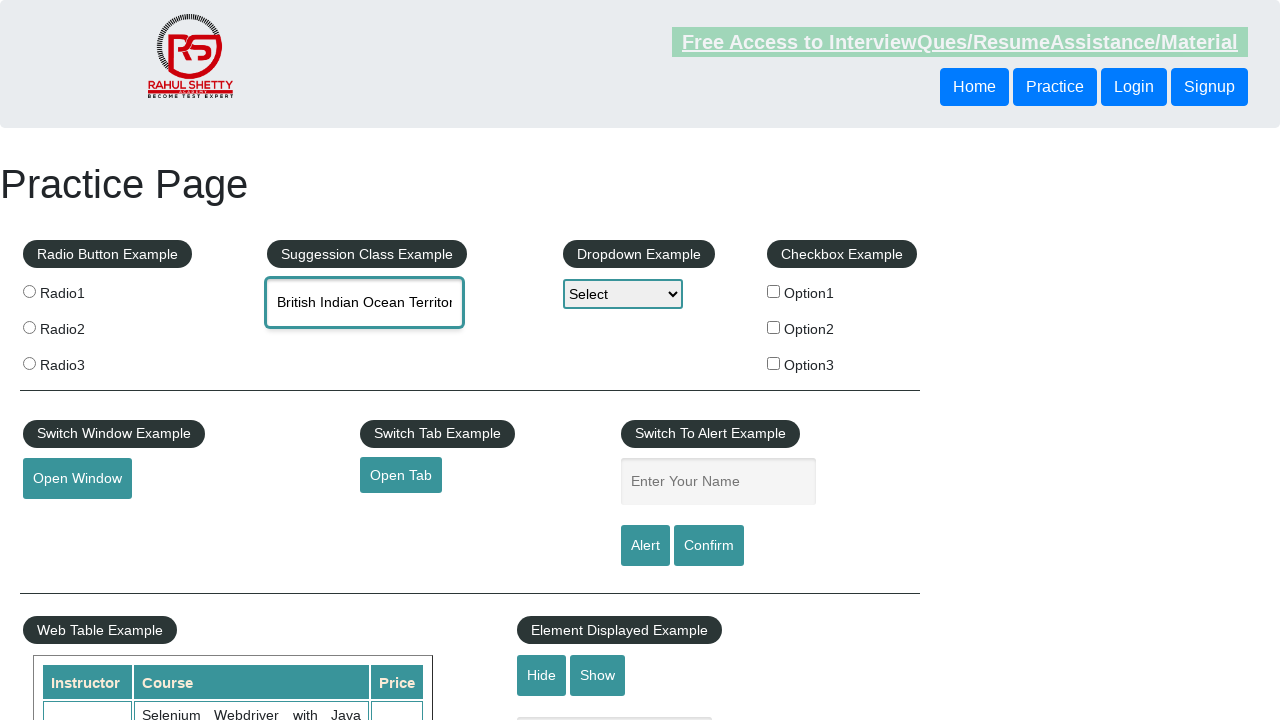